Tests different button click interactions including double-click and right-click on demo buttons

Starting URL: https://demoqa.com/buttons

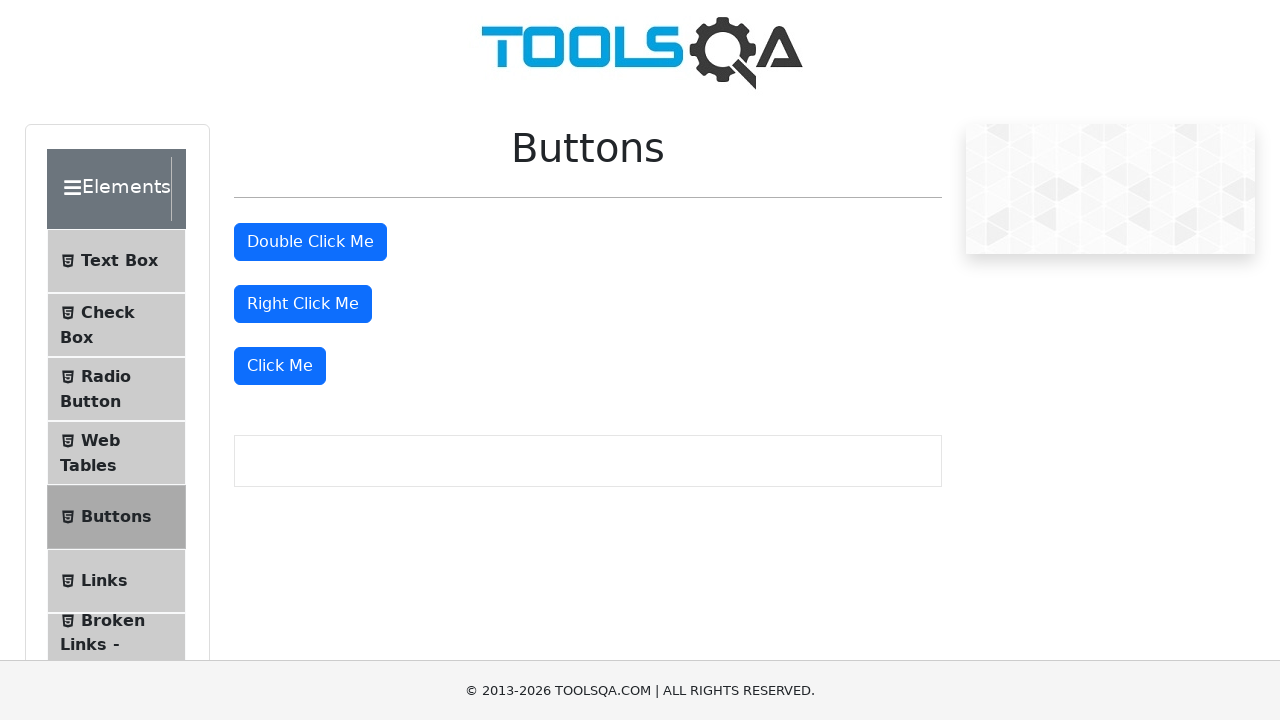

Double-clicked the double-click button at (310, 242) on xpath=//button[@id='doubleClickBtn']
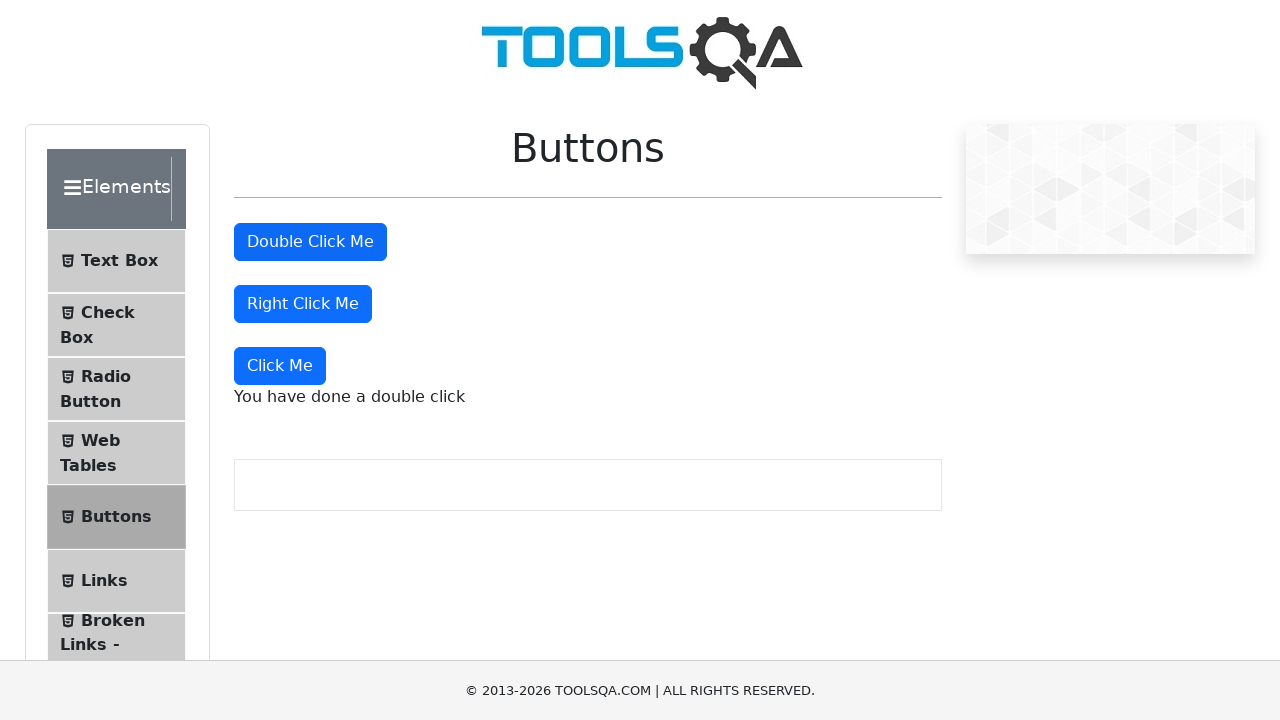

Right-clicked the right-click button at (303, 304) on //button[@id='rightClickBtn']
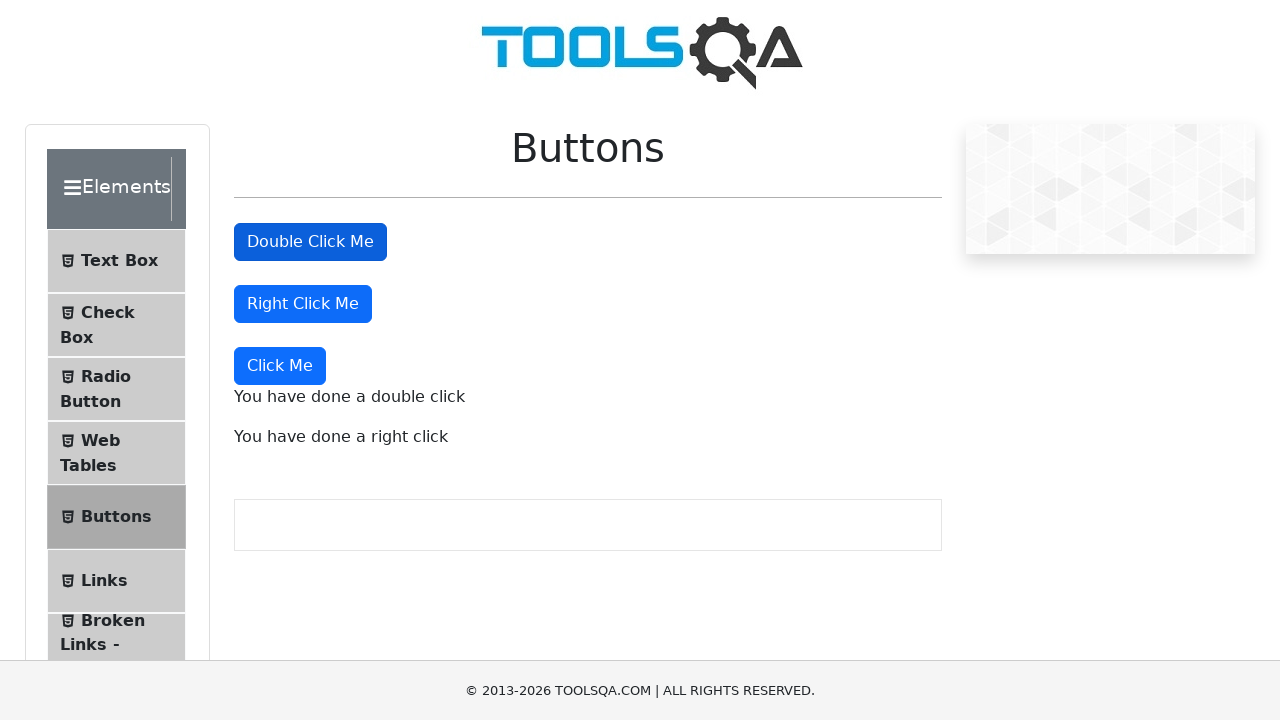

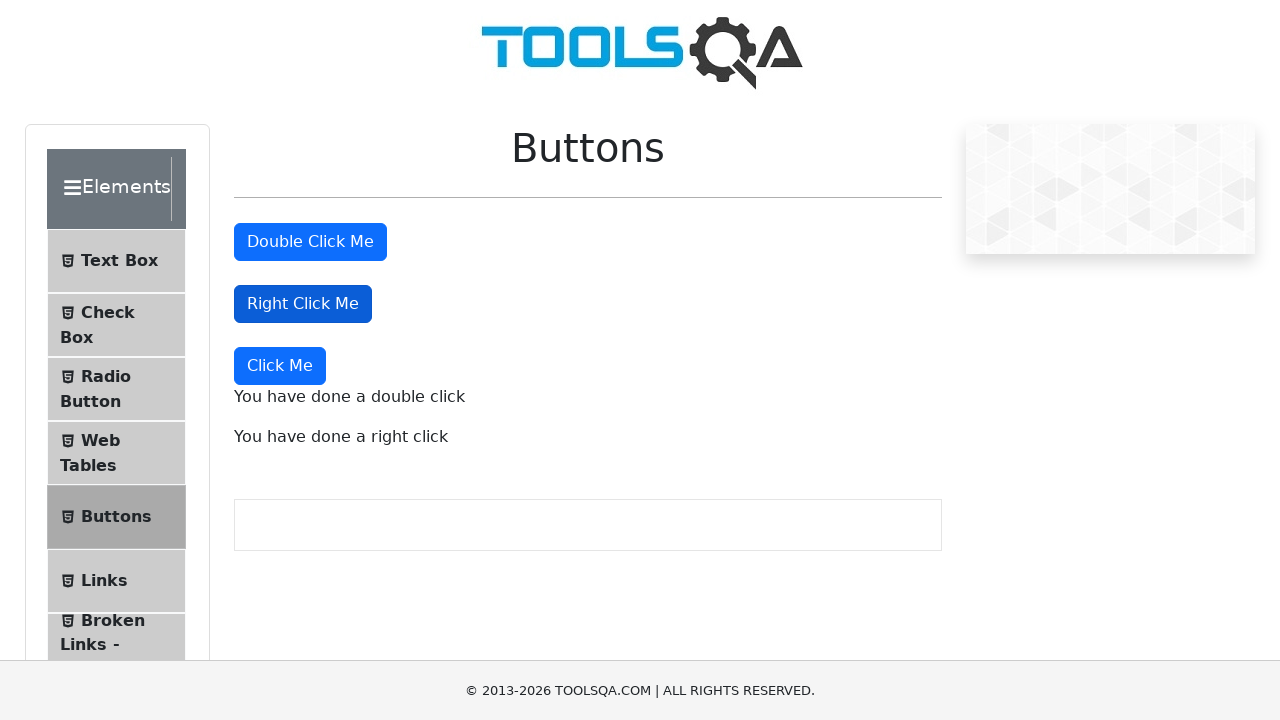